Tests window handling by clicking a link that opens a new window and switching to it

Starting URL: https://the-internet.herokuapp.com/windows

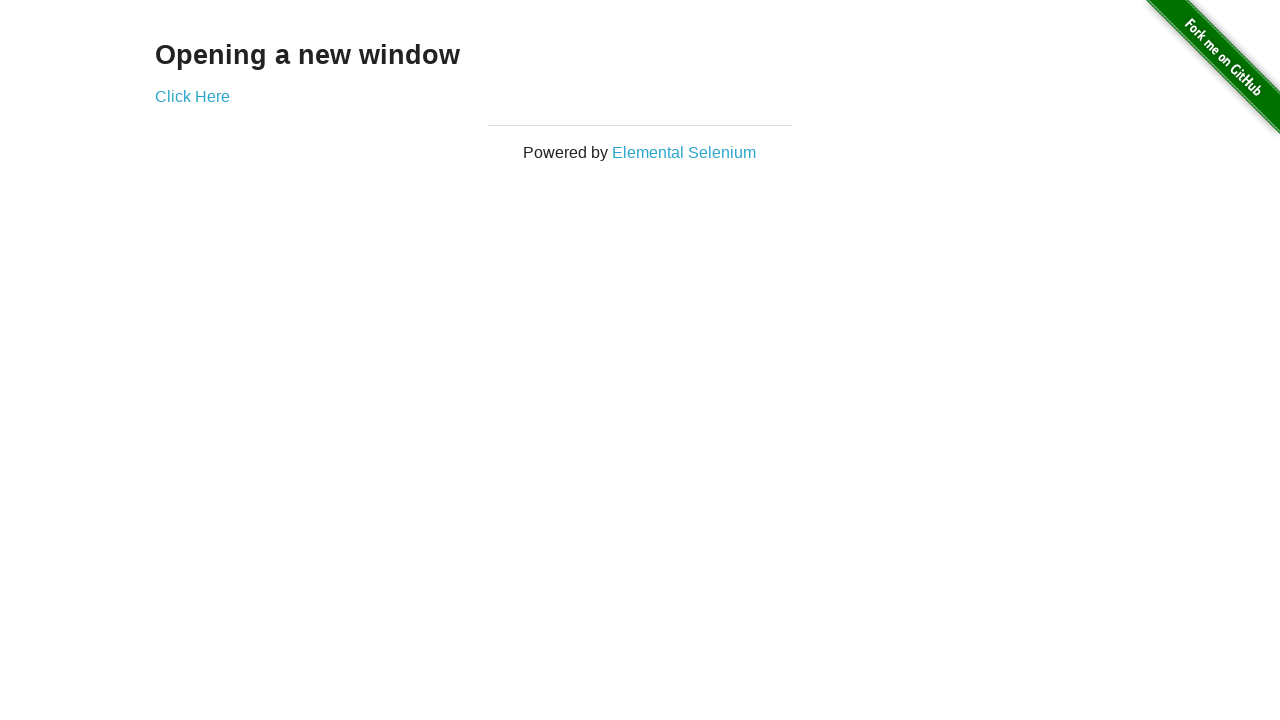

Stored reference to original window
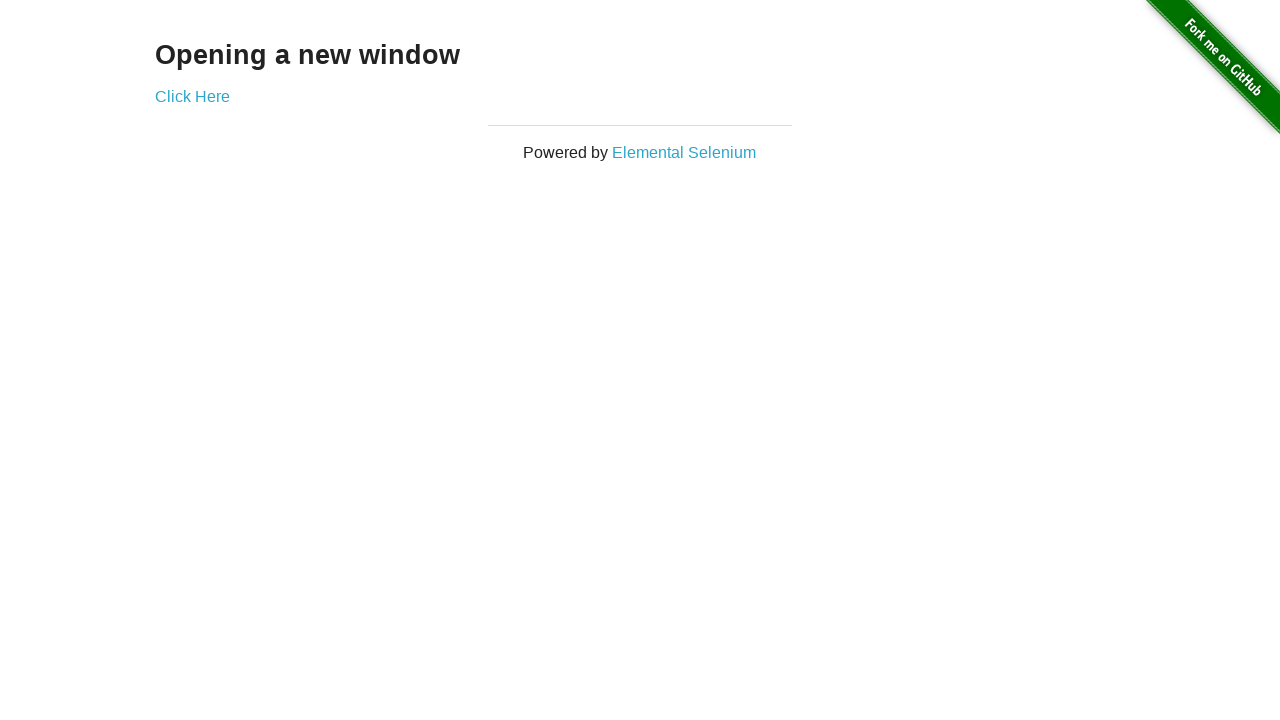

Clicked 'Click Here' link which opened a new window at (192, 96) on text=Click Here
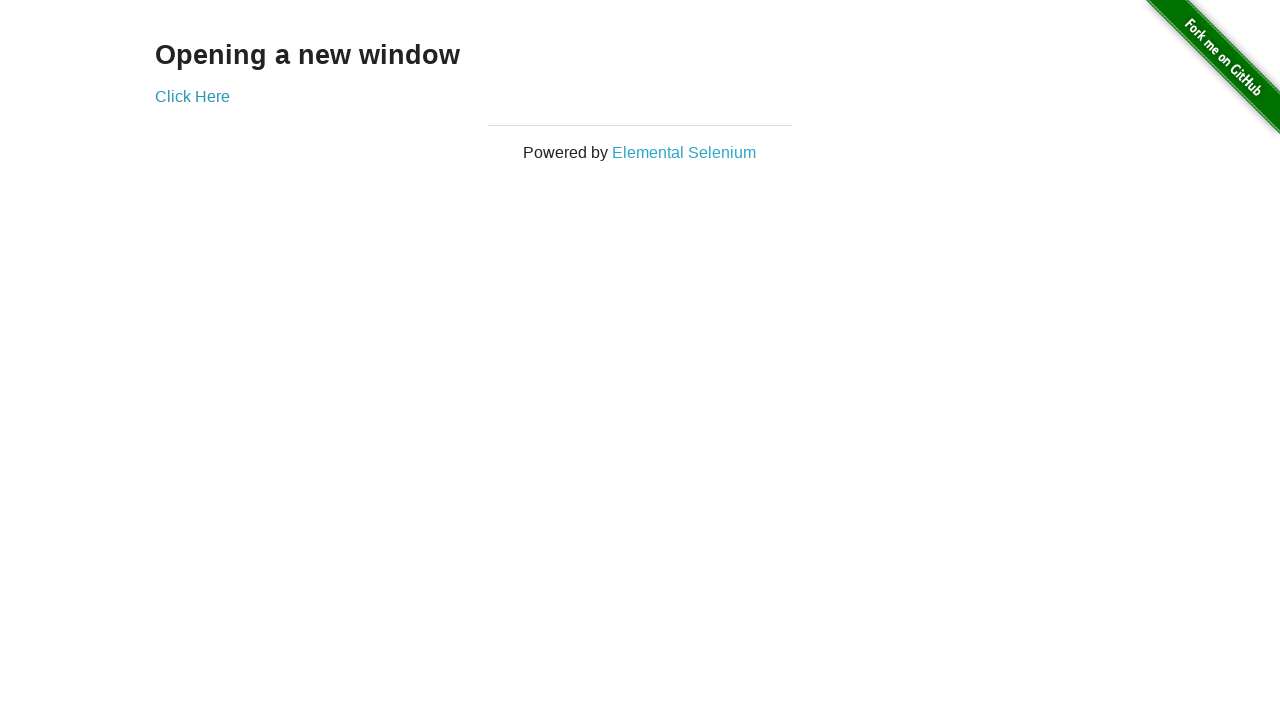

Captured reference to the new popup window
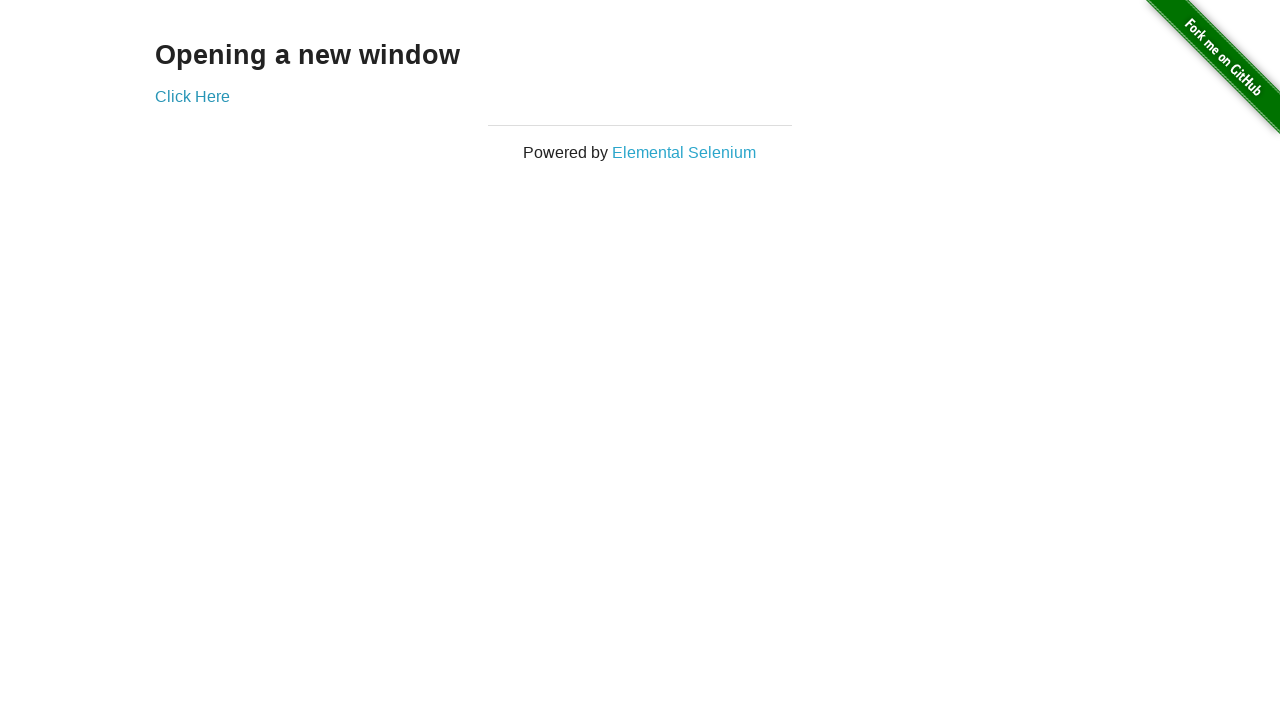

New window finished loading
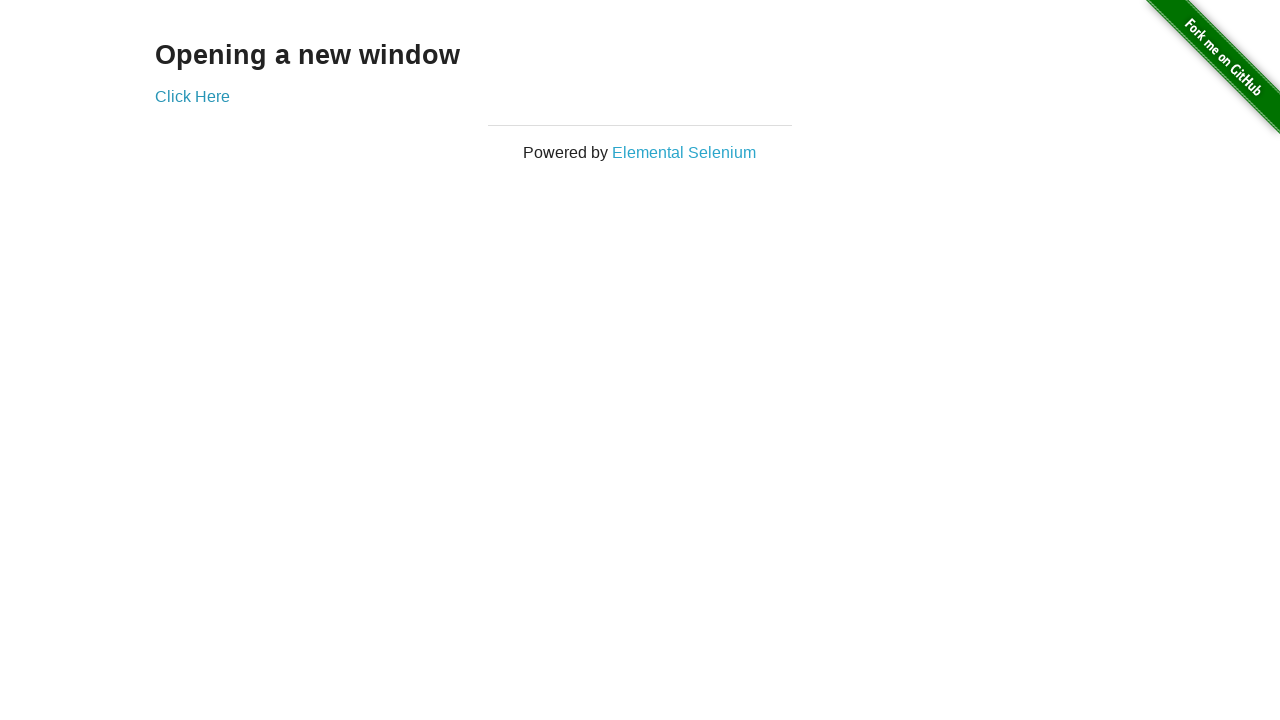

Retrieved h3 text from new window: New Window
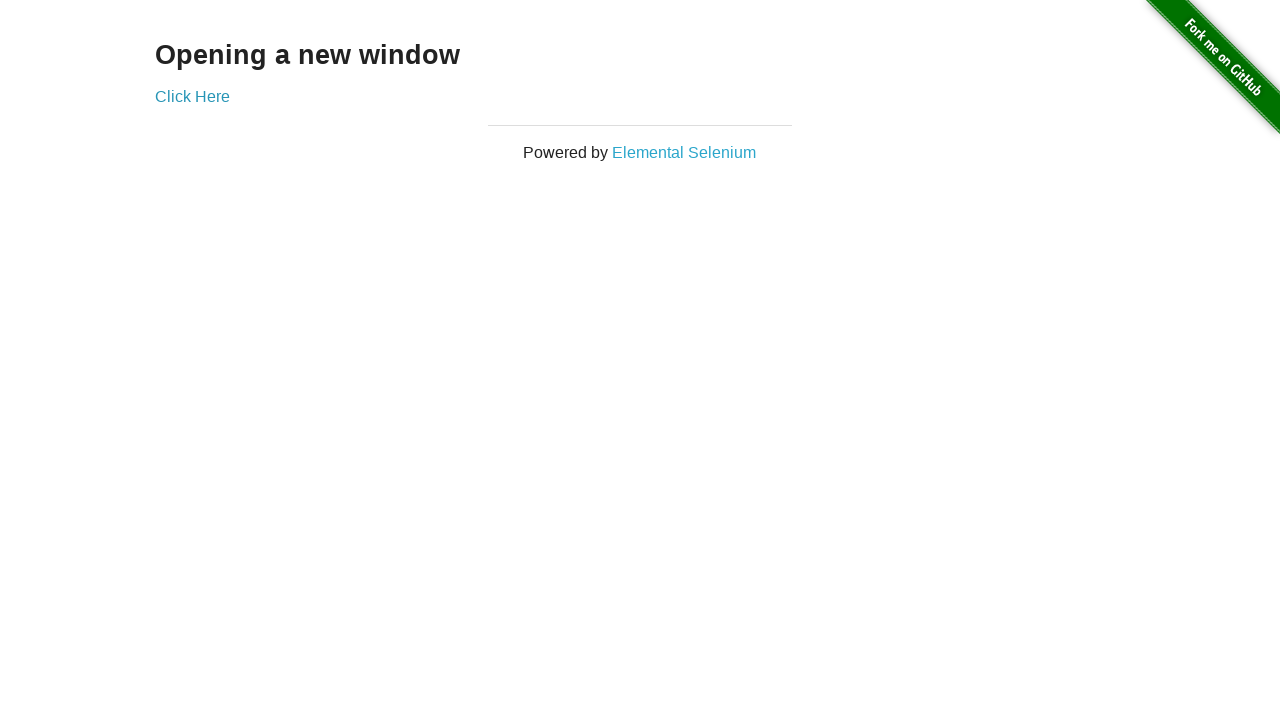

Printed h3 text to console: New Window
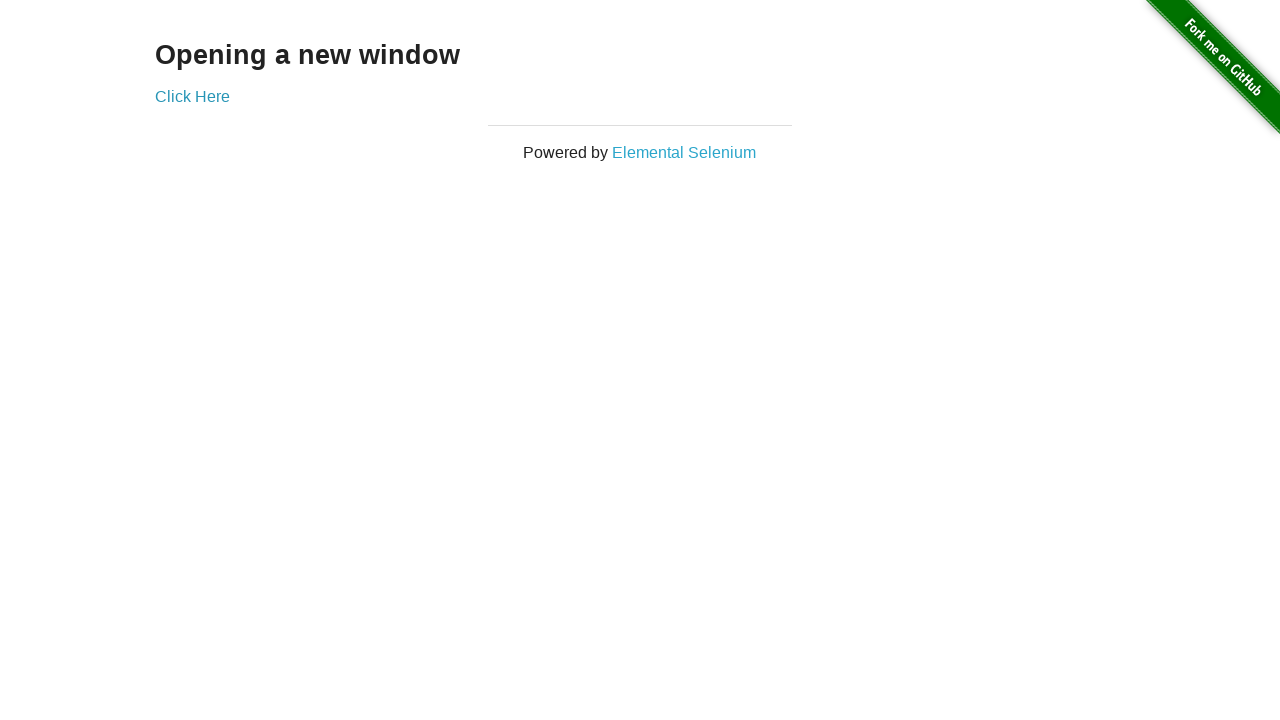

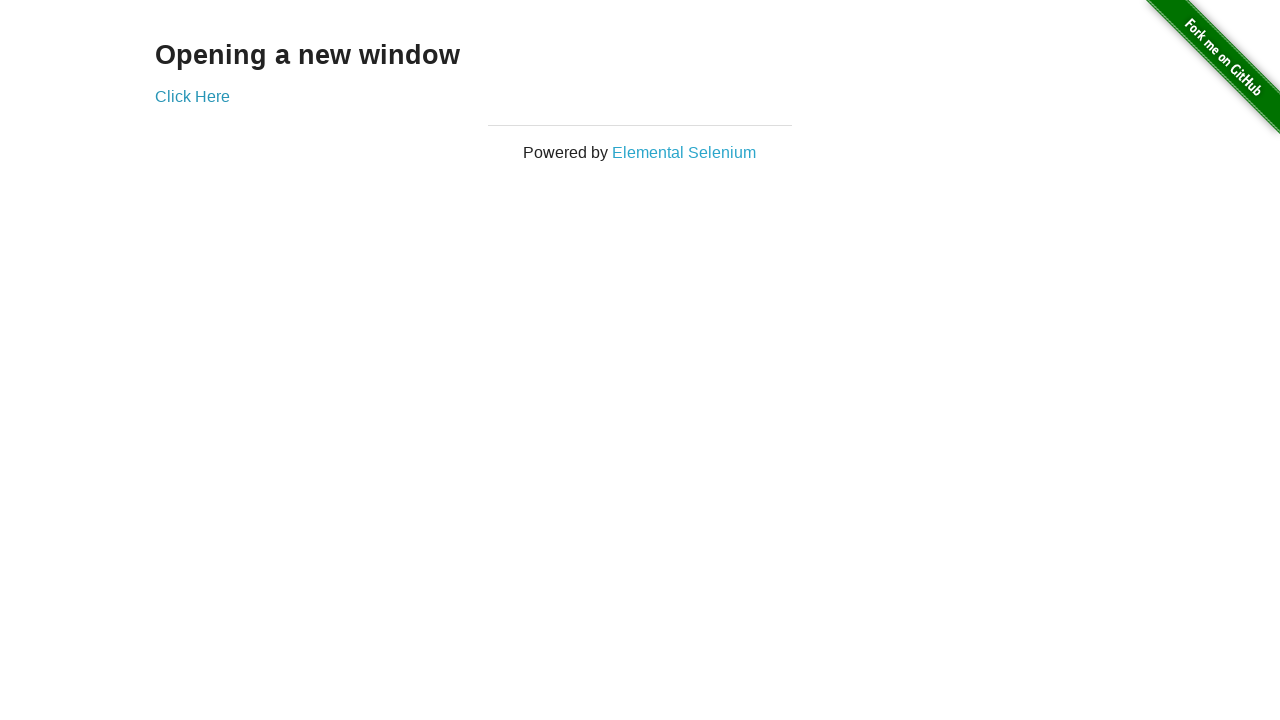